Tests entering a date directly via text box by typing May 2, 1959 into the date field

Starting URL: https://kristinek.github.io/site/examples/actions

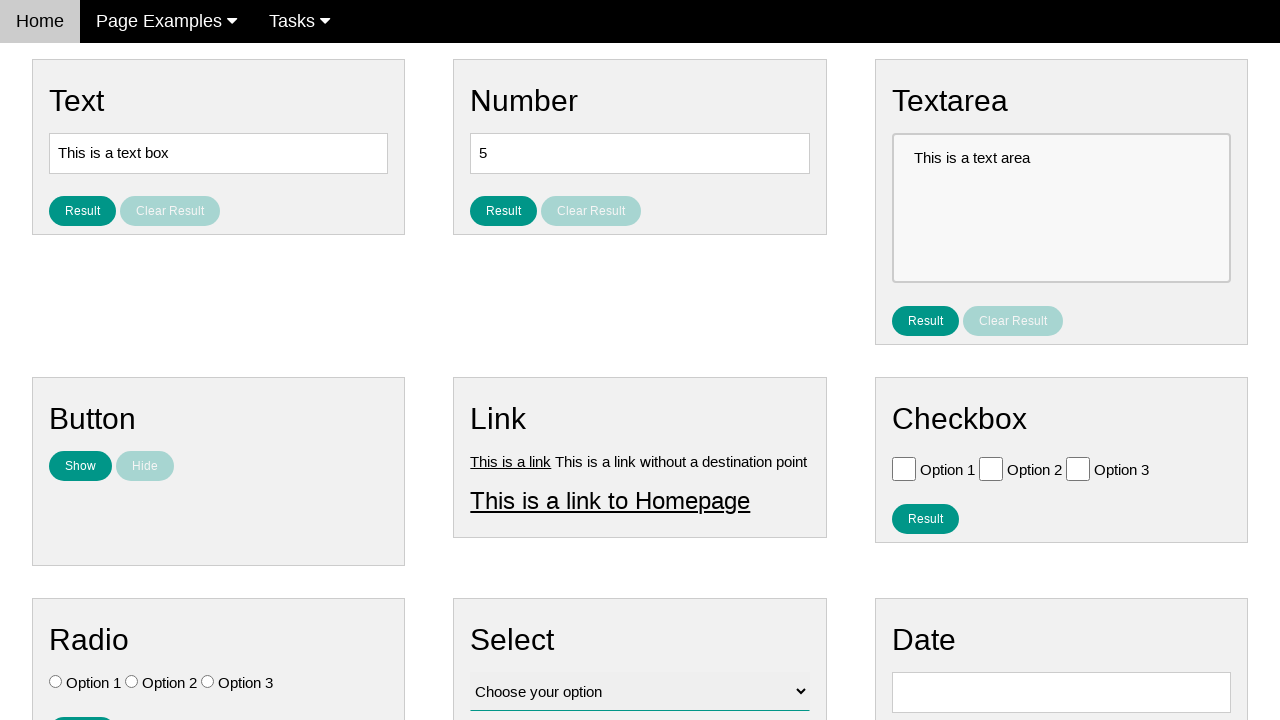

Navigated to actions example page
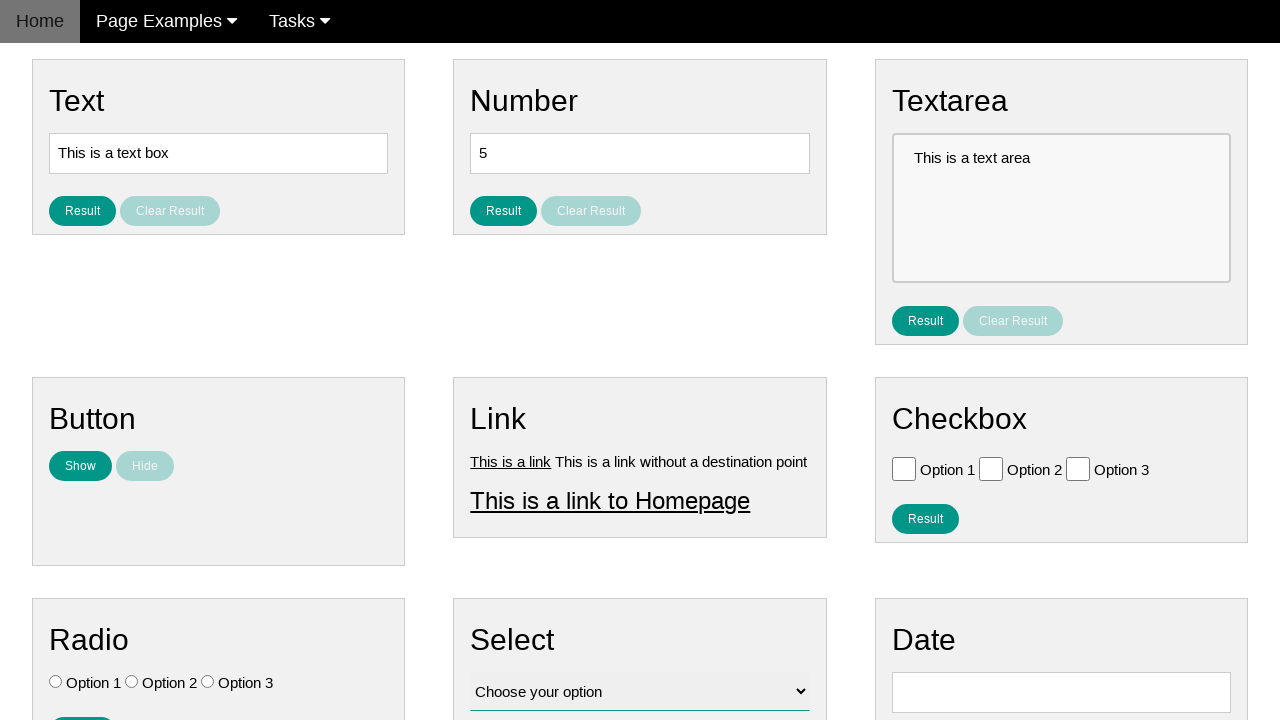

Entered date 05/02/1959 (May 2, 1959) directly into date text box on #vfb-8
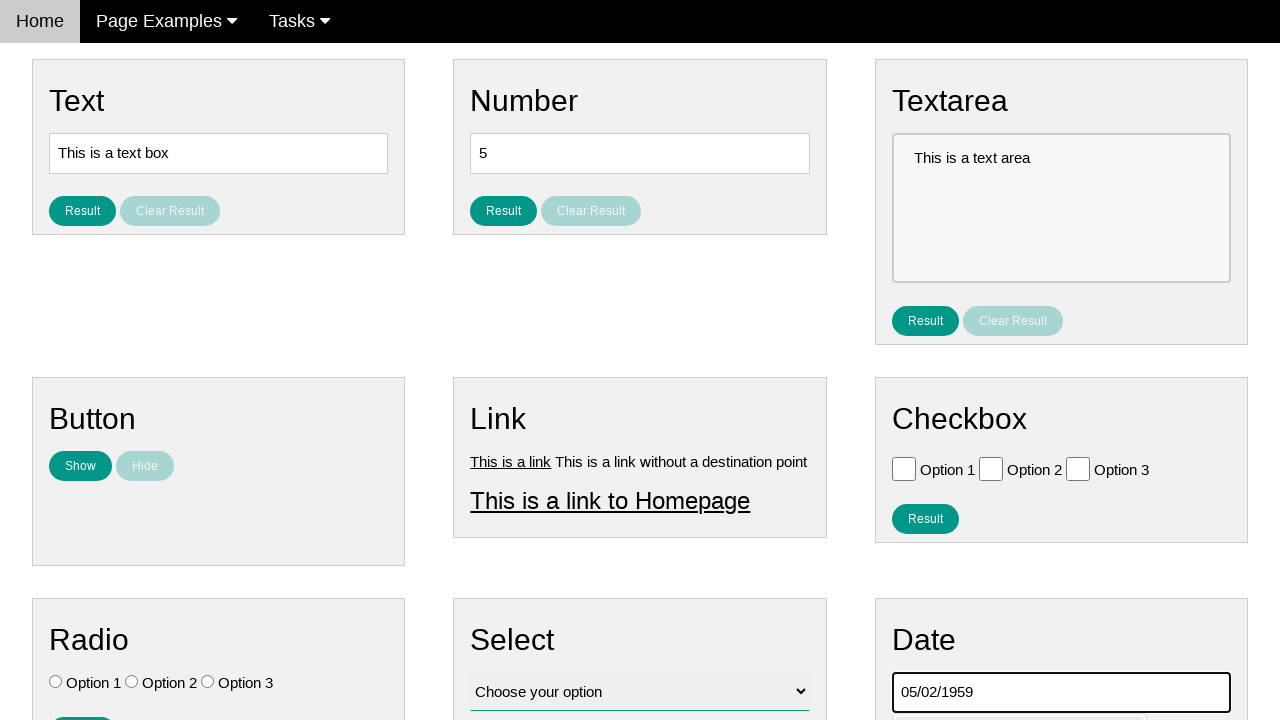

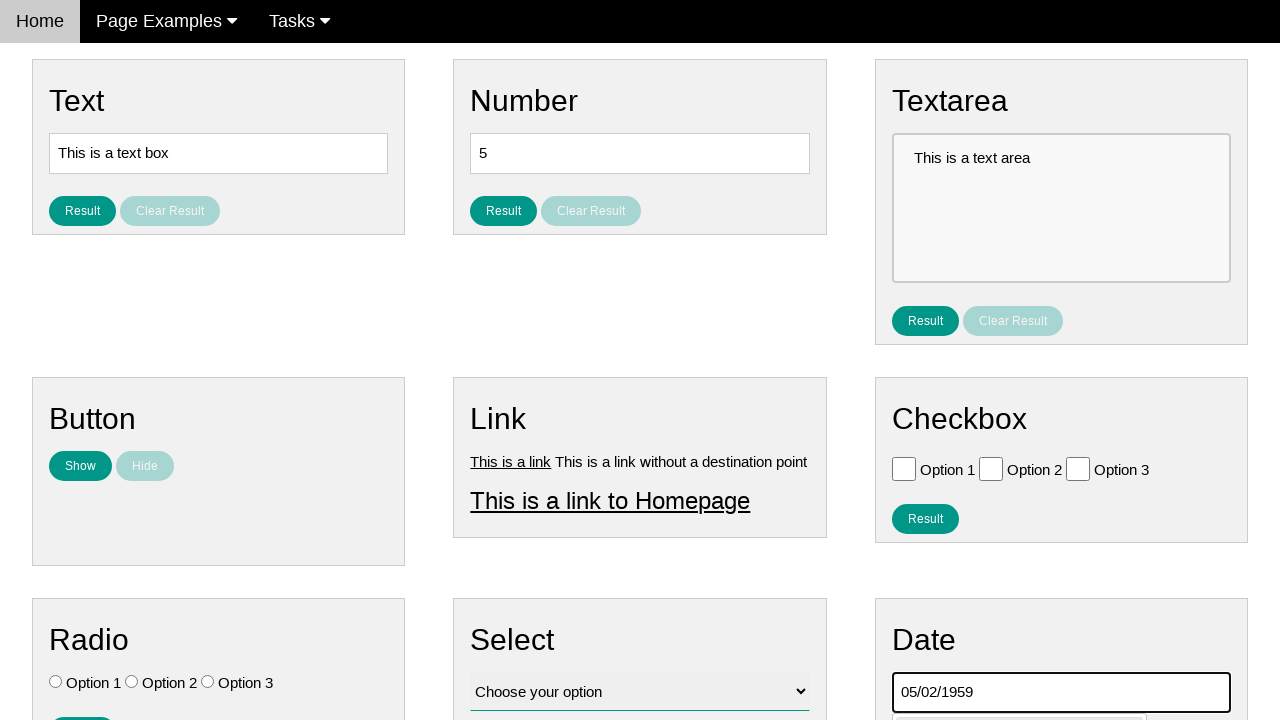